Tests JavaScript alert handling by clicking a button that triggers an alert and then accepting/dismissing the alert dialog.

Starting URL: https://automationtesting.co.uk/popups.html

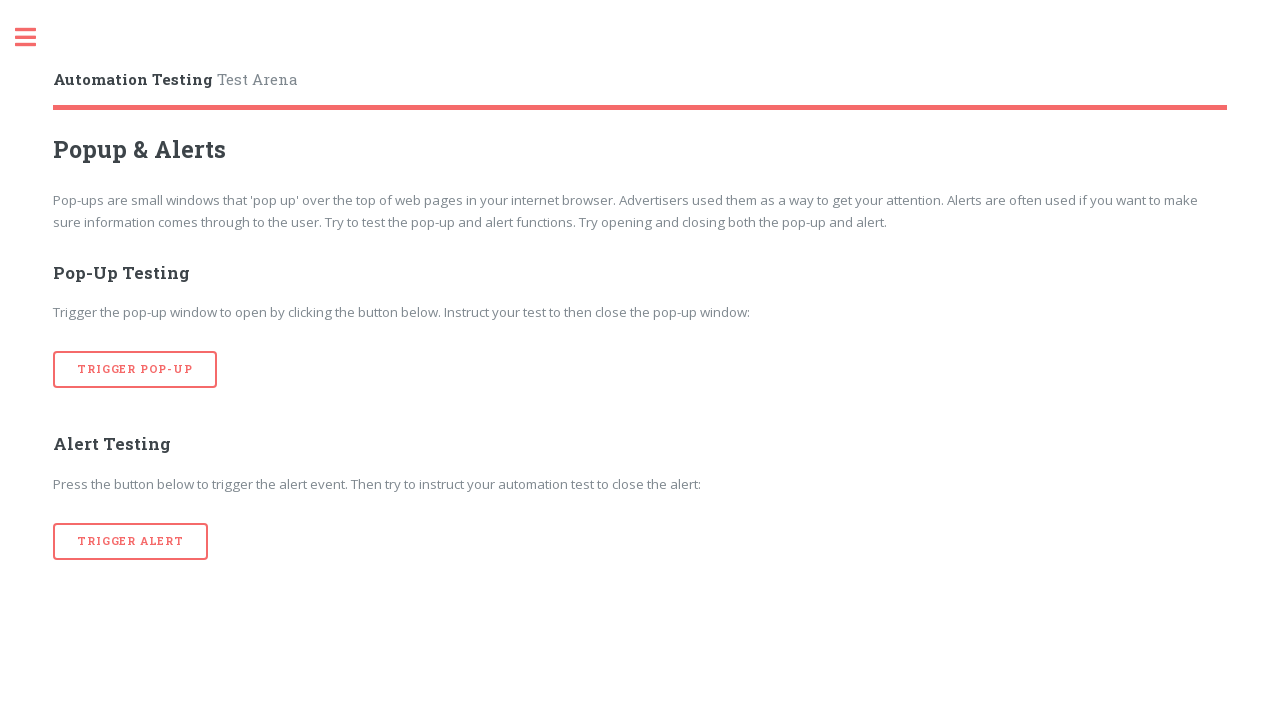

Set up dialog handler to accept alerts
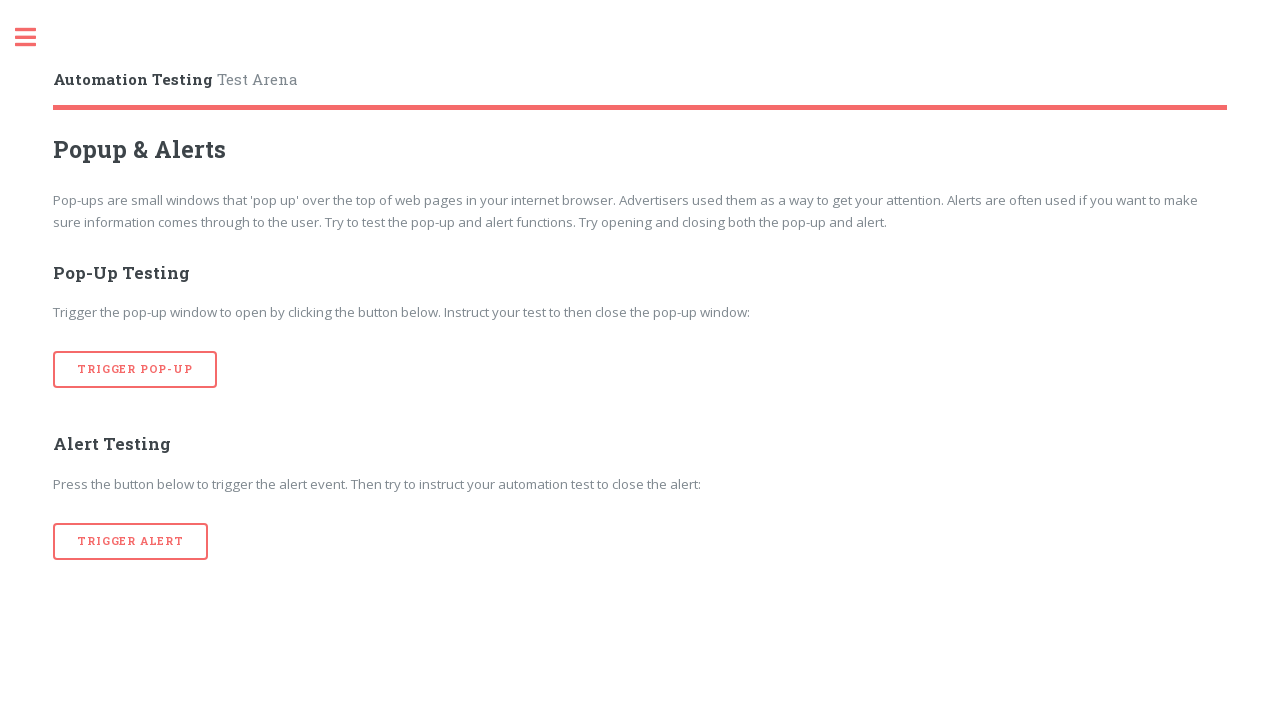

Clicked 'Trigger Alert' button to display JavaScript alert at (131, 541) on xpath=//div[@class='row']//button[text()='Trigger Alert']
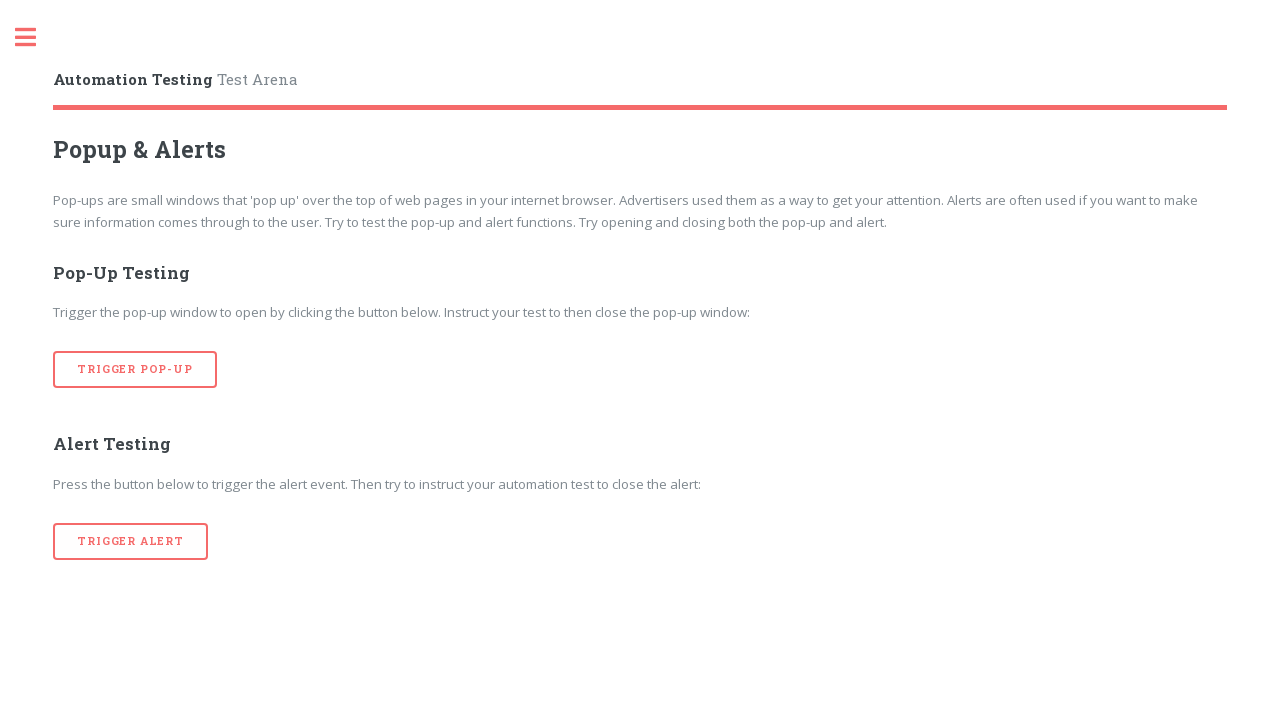

Alert dialog was accepted and dismissed
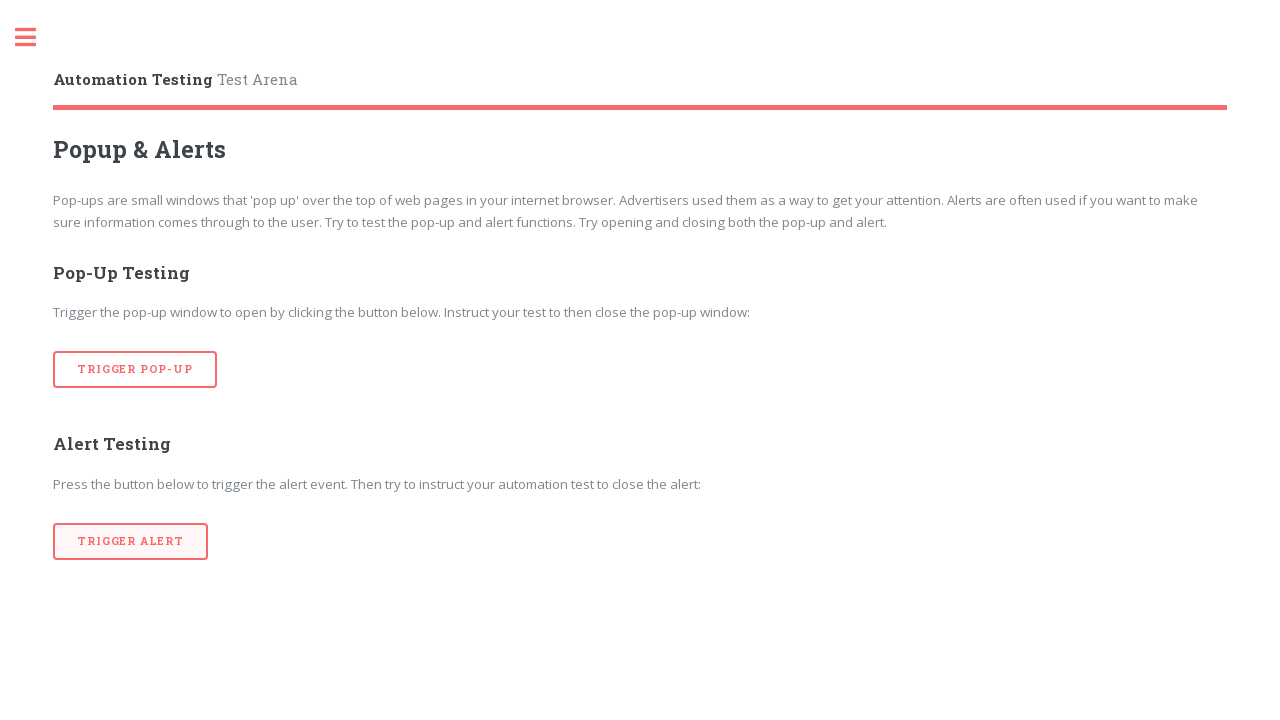

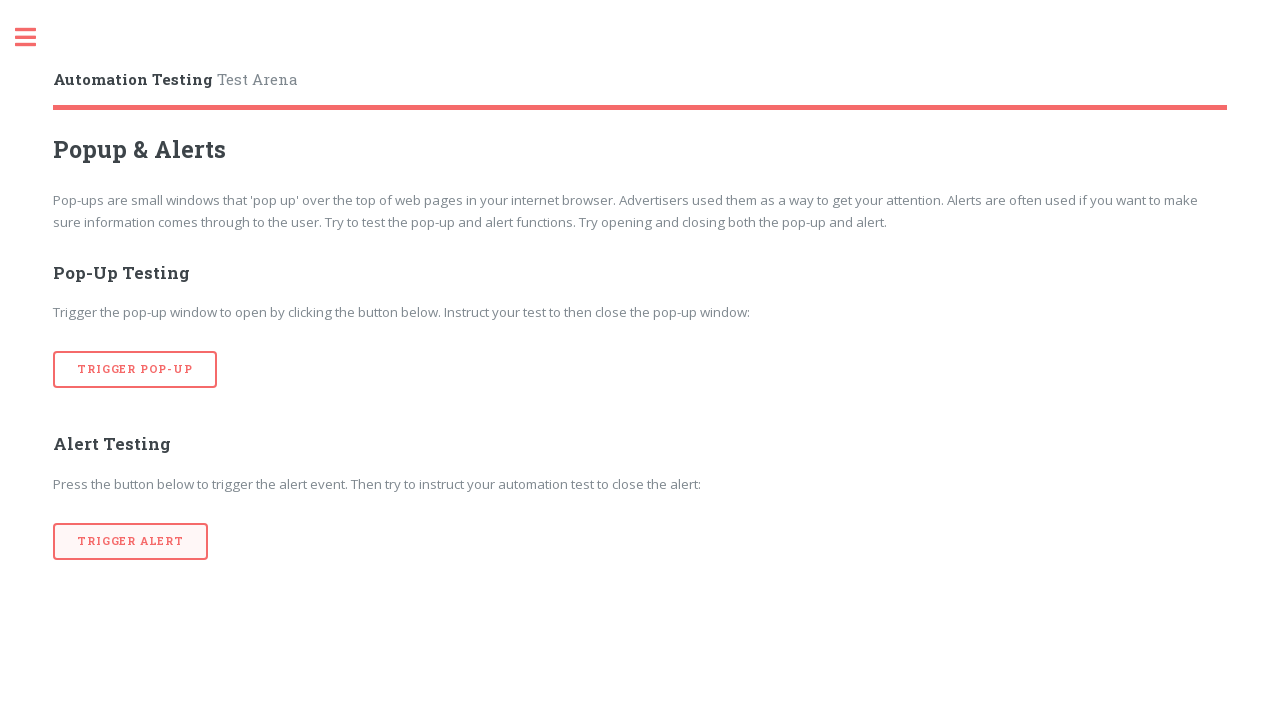